Tests keyboard key press detection by sending various keyboard keys including special keys, arrow keys, and numpad keys to verify they are properly registered

Starting URL: https://the-internet.herokuapp.com/key_presses

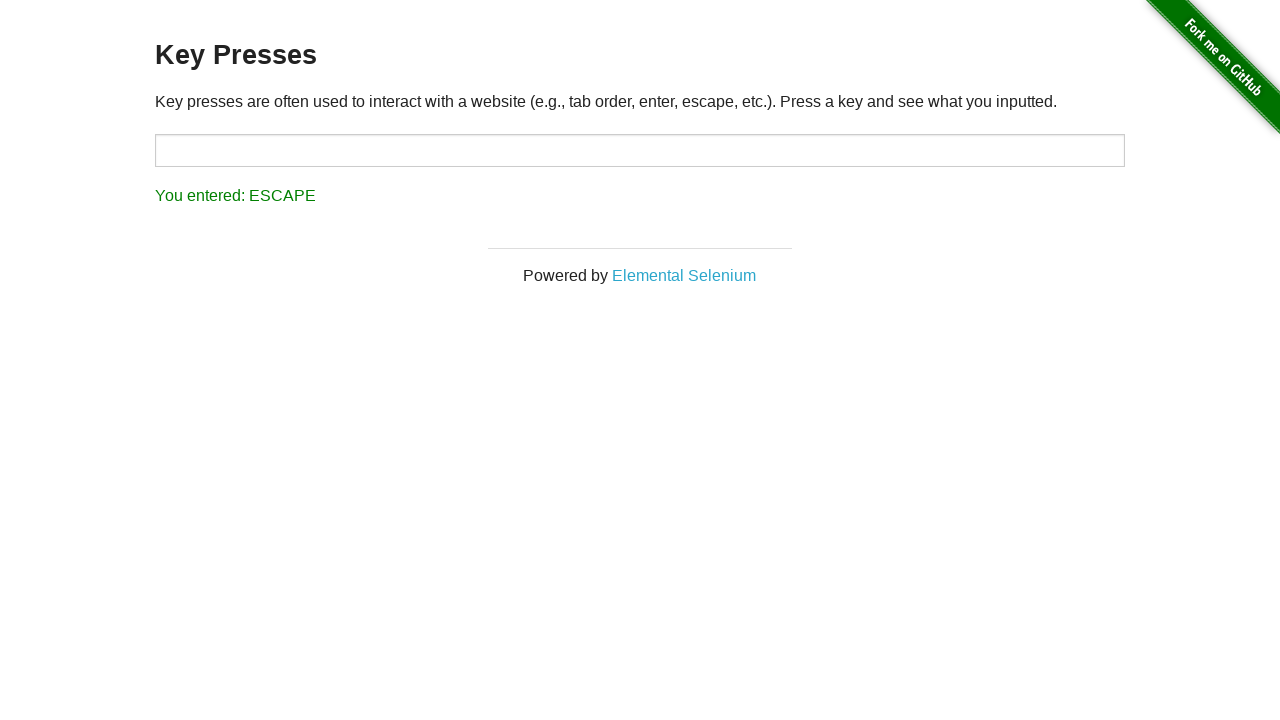

Pressed ENTER key
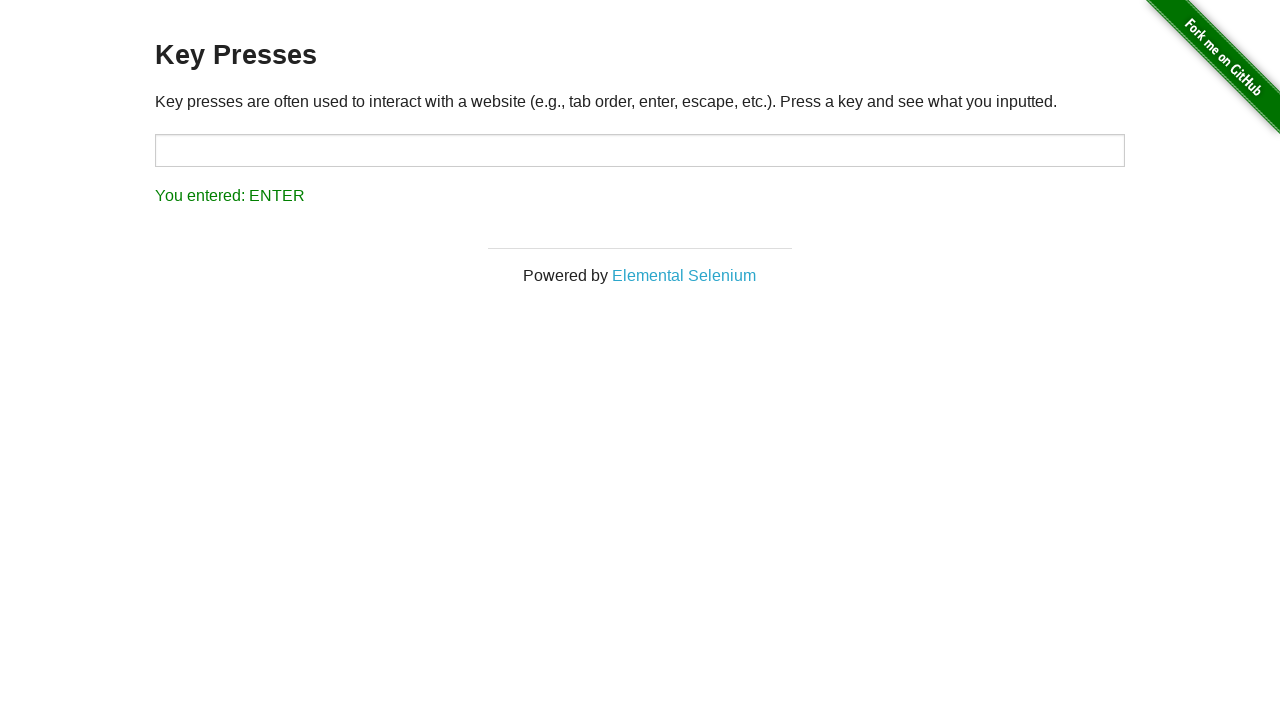

Pressed BACKSPACE key
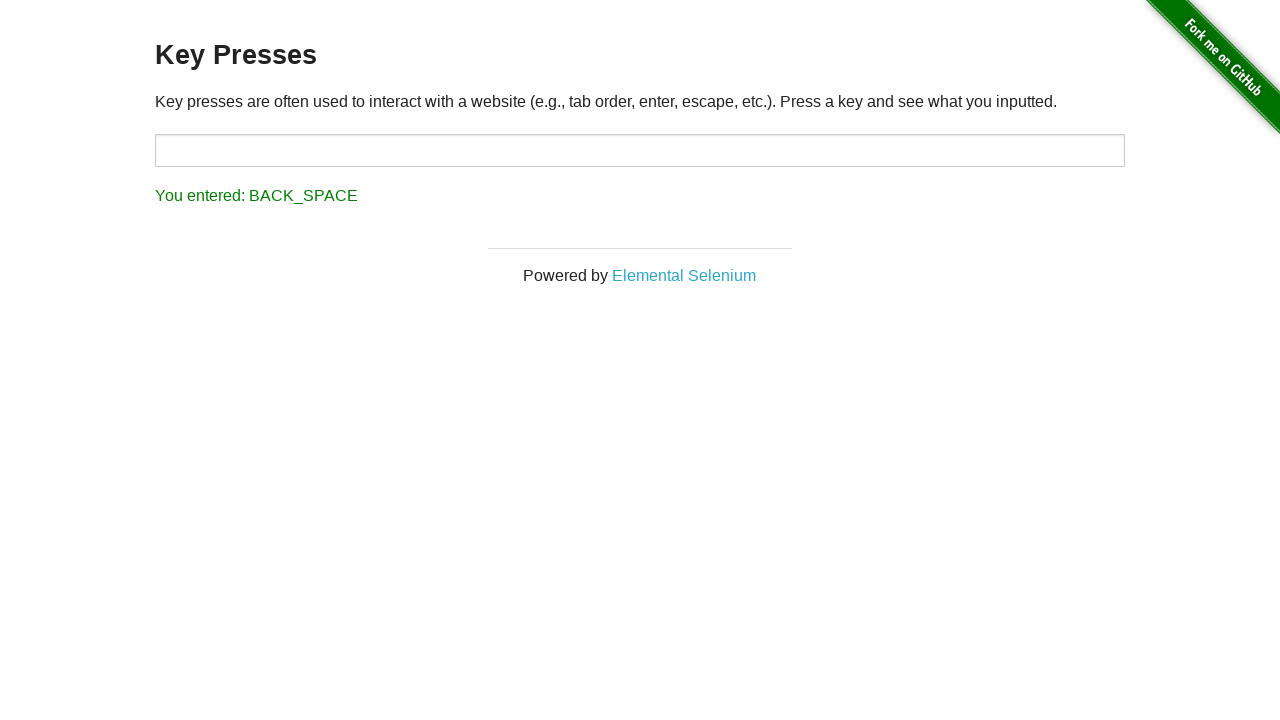

Pressed RIGHT ARROW key
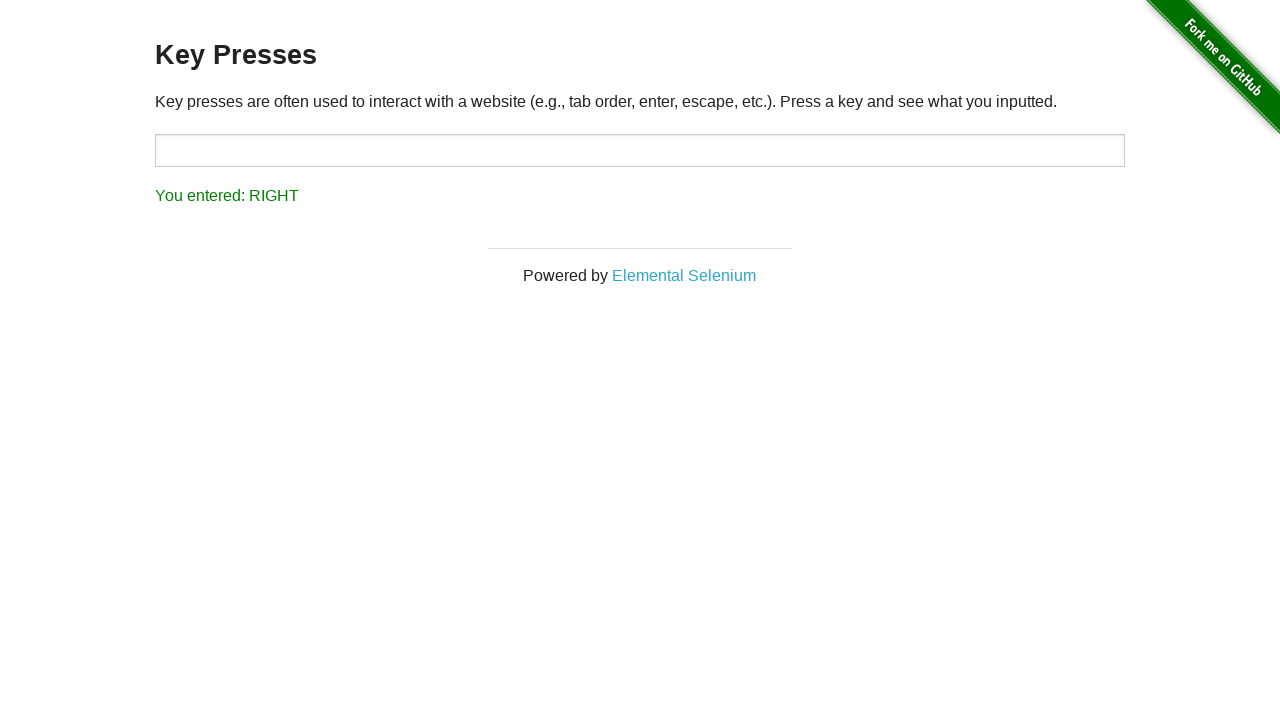

Pressed SPACE key
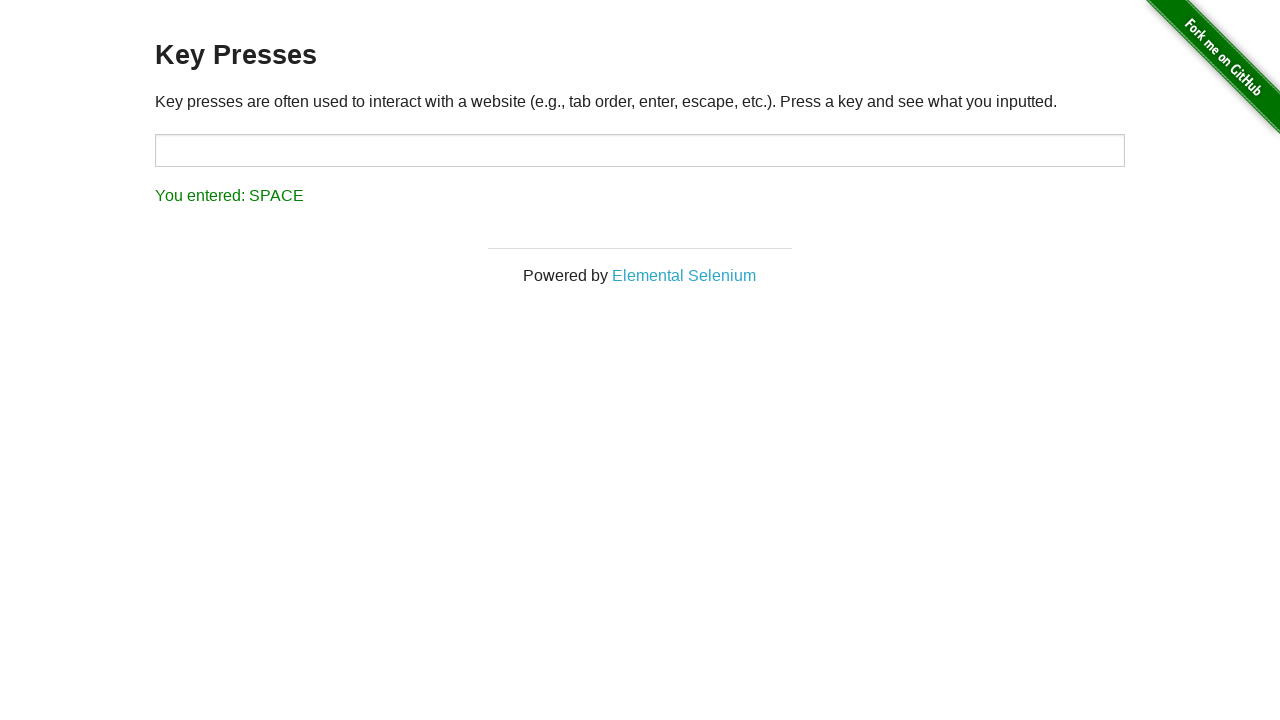

Pressed ESCAPE key
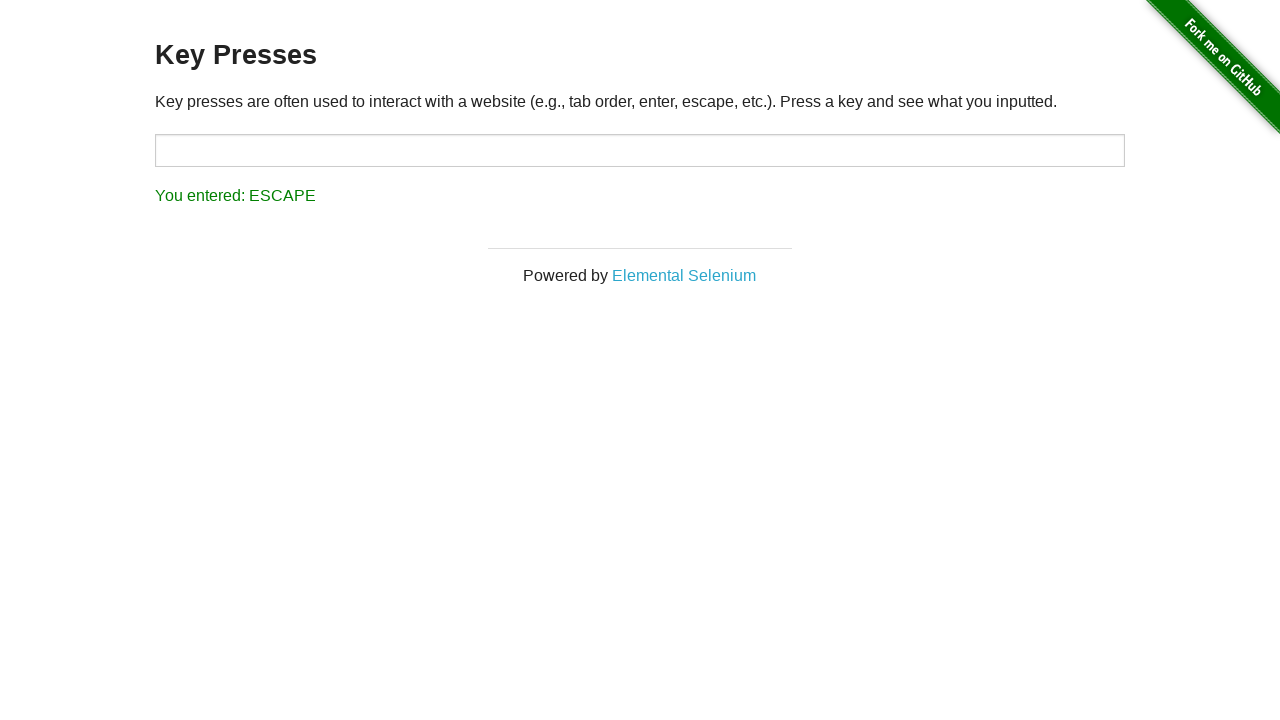

Pressed DECIMAL/PERIOD key
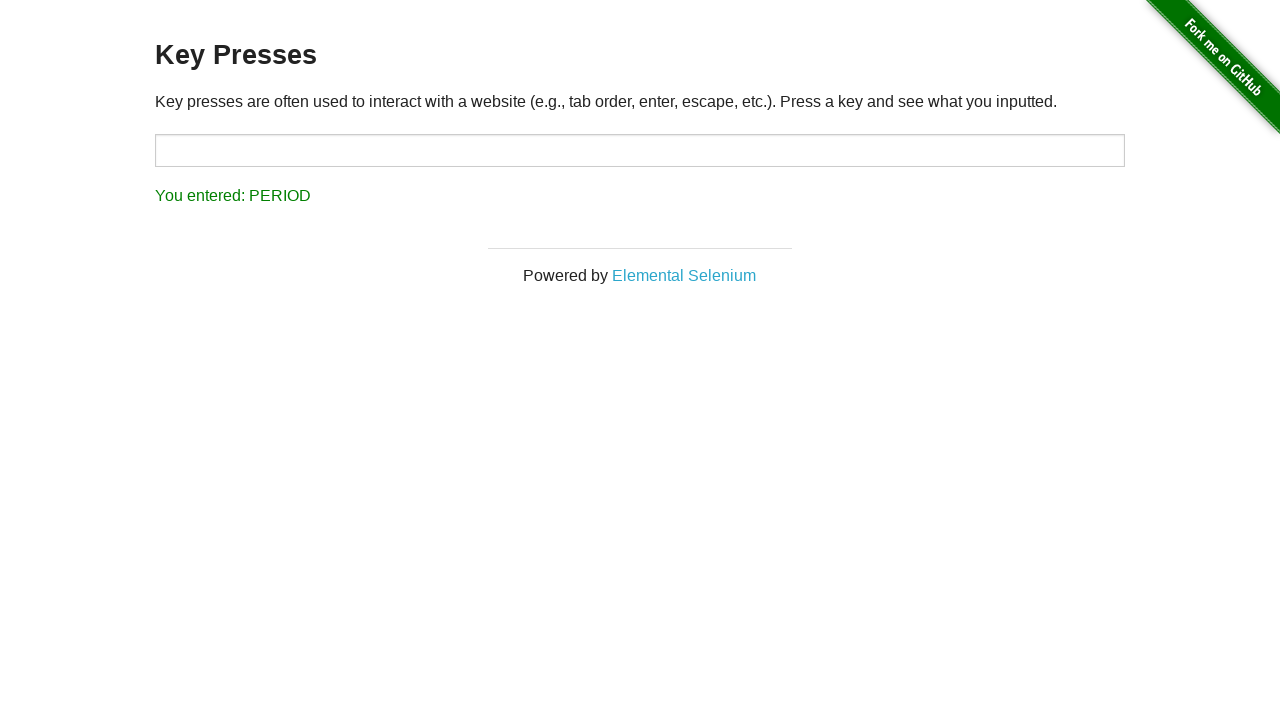

Pressed PLUS key (NumpadAdd)
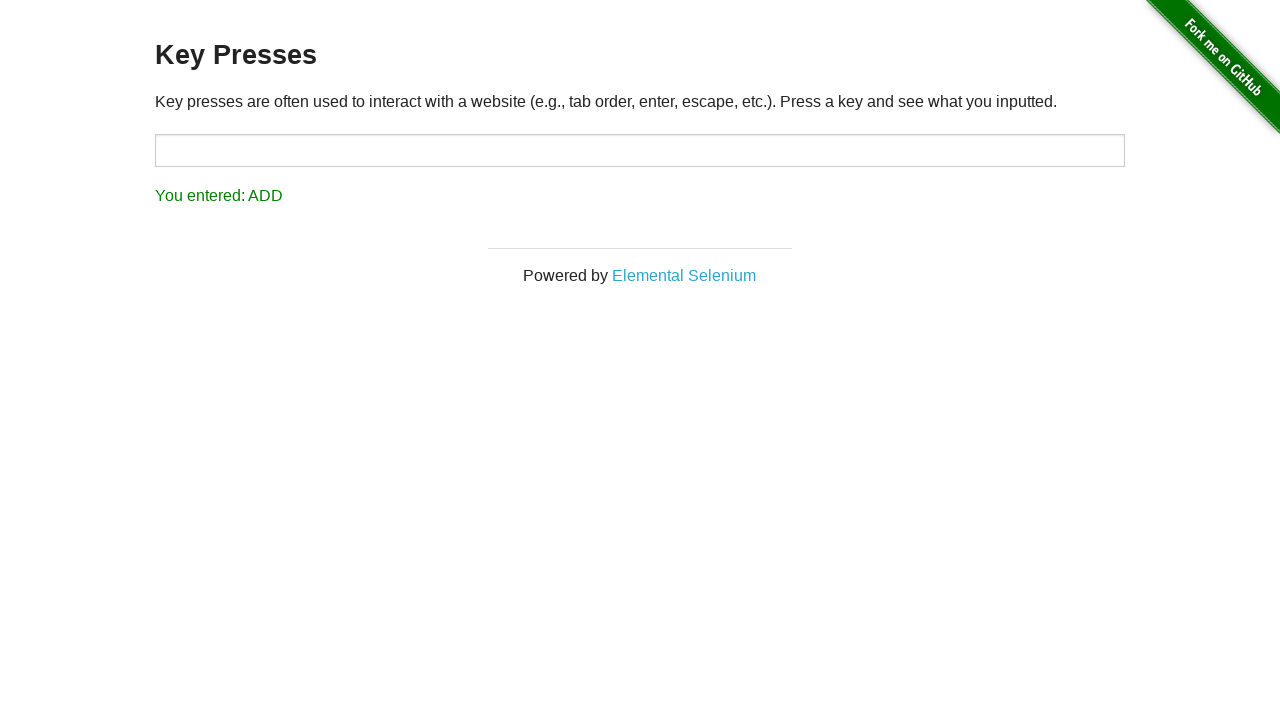

Pressed DOWN ARROW key
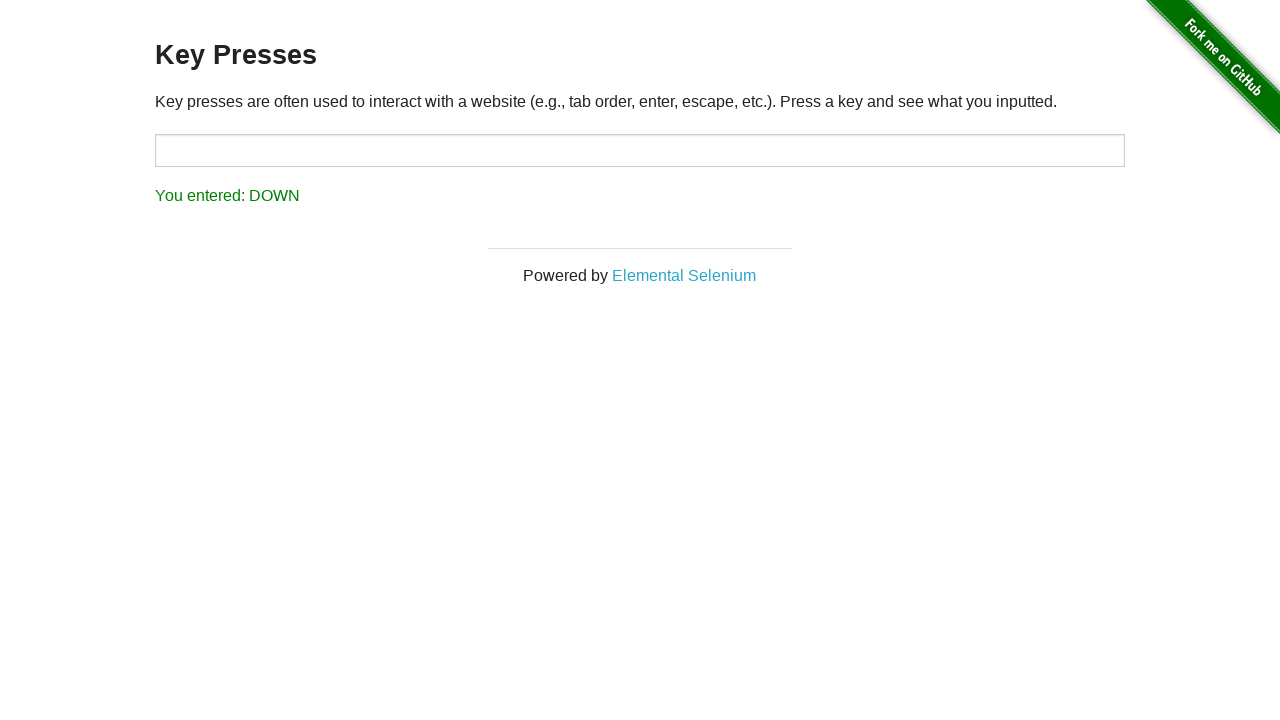

Pressed UP ARROW key
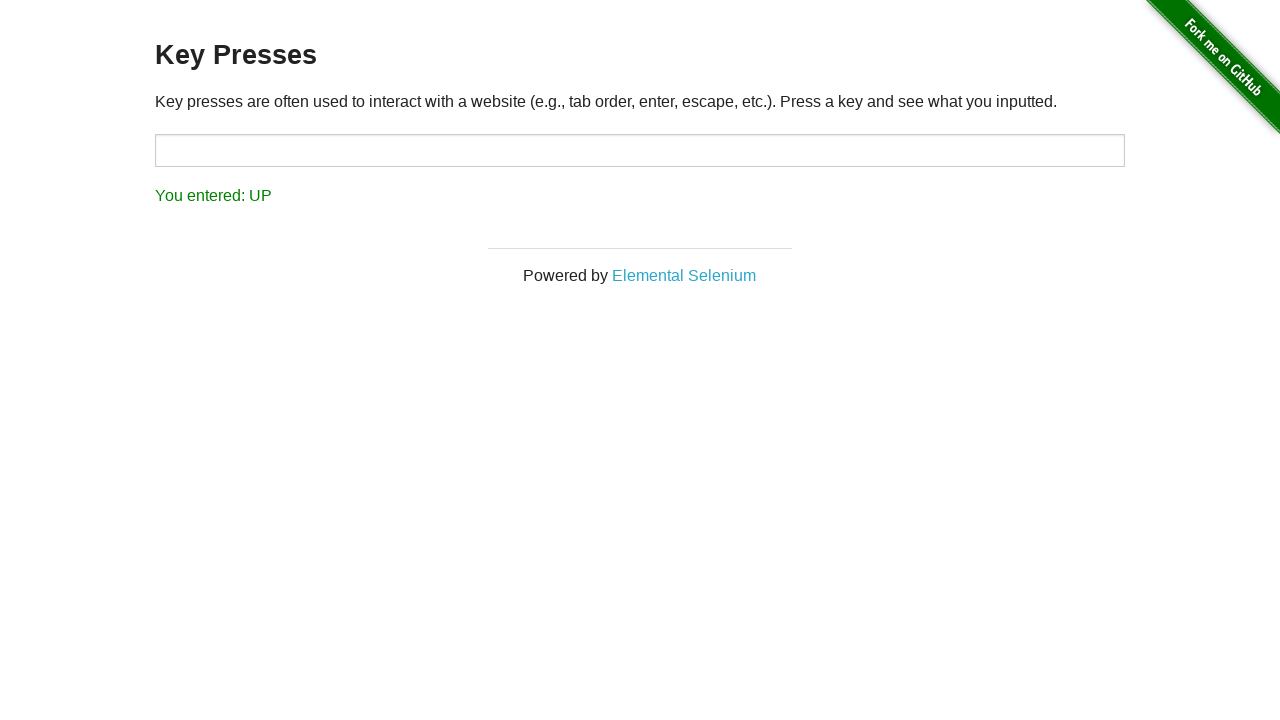

Pressed DOWN ARROW key again
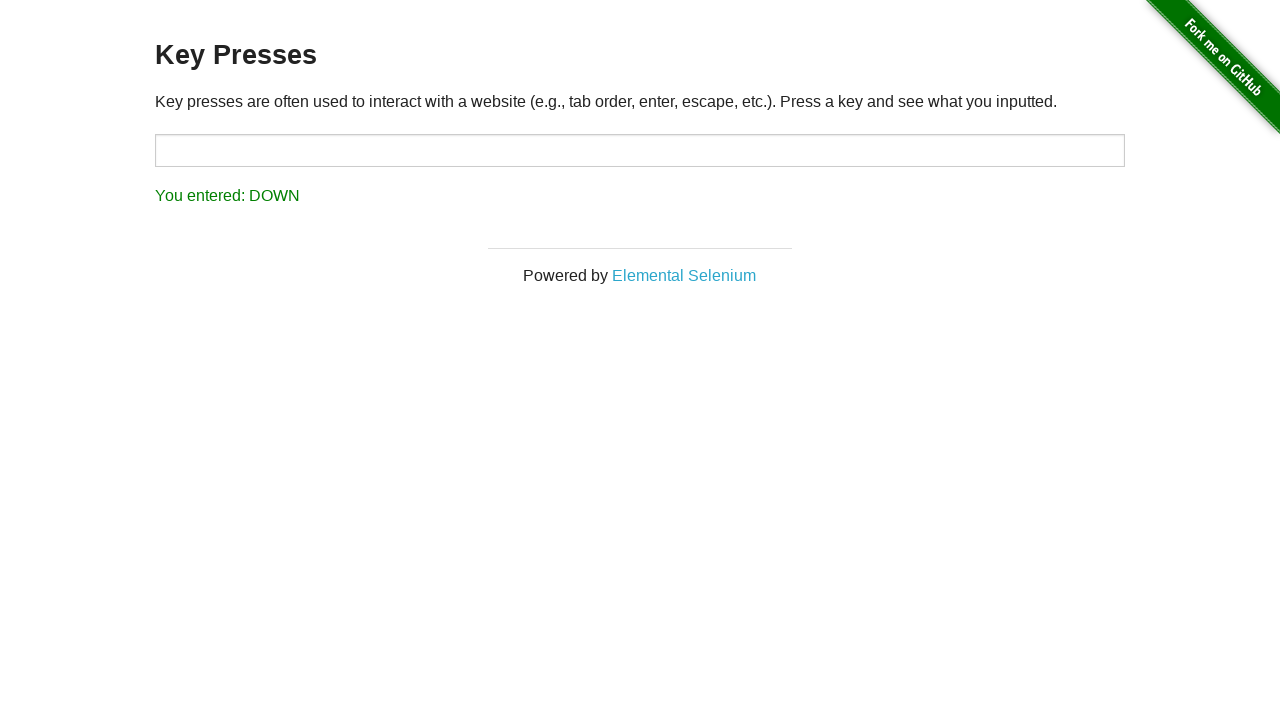

Pressed DOWN ARROW key (third time)
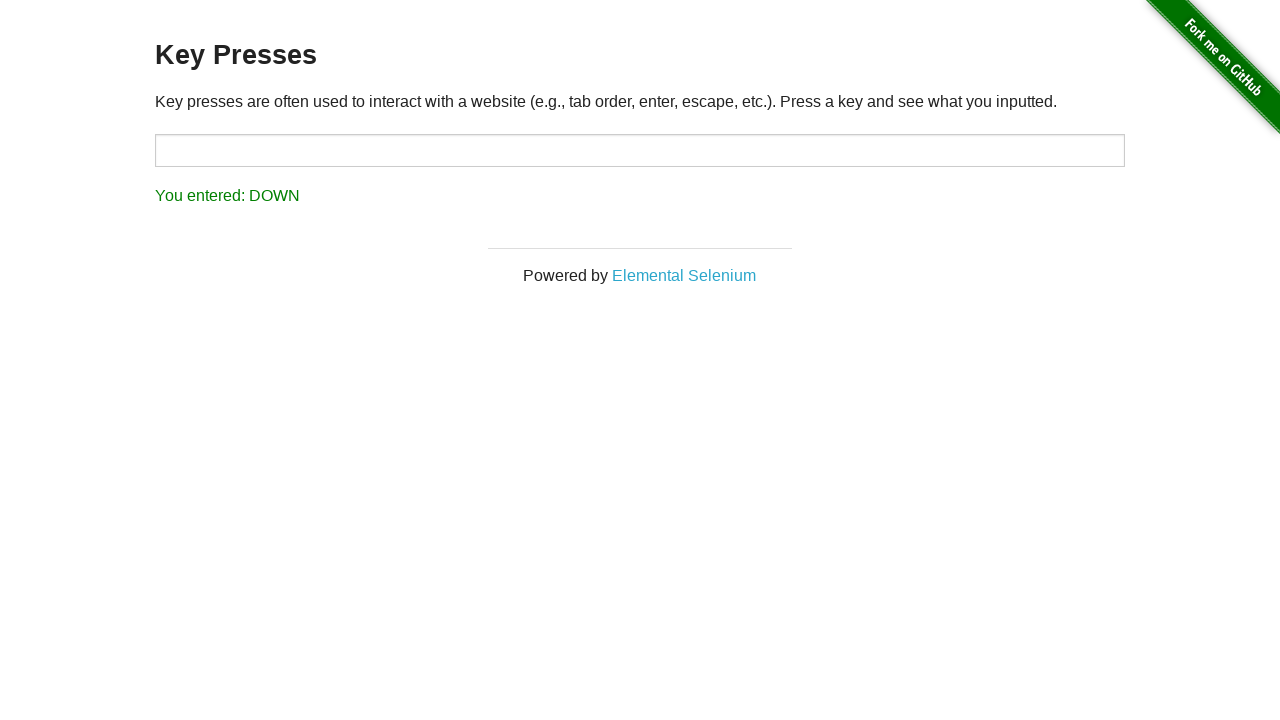

Pressed NUMPAD 0 key
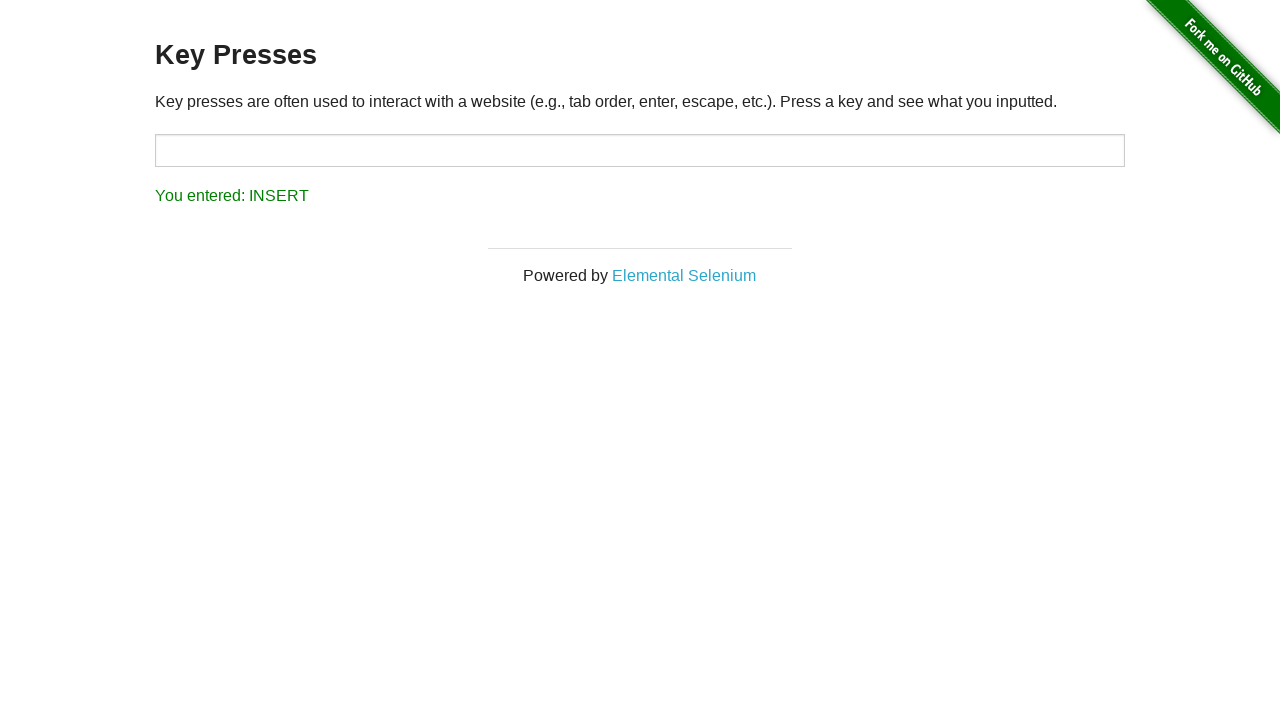

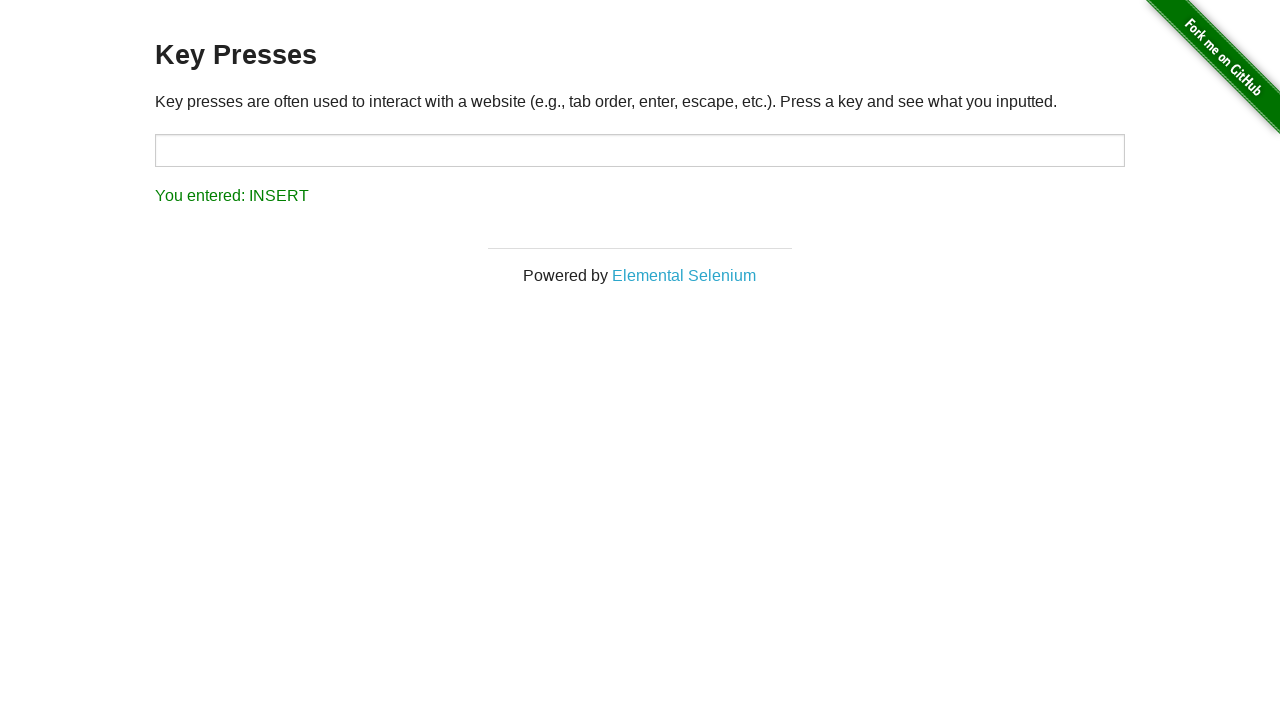